Tests signup validation with empty password field

Starting URL: https://selenium-blog.herokuapp.com/

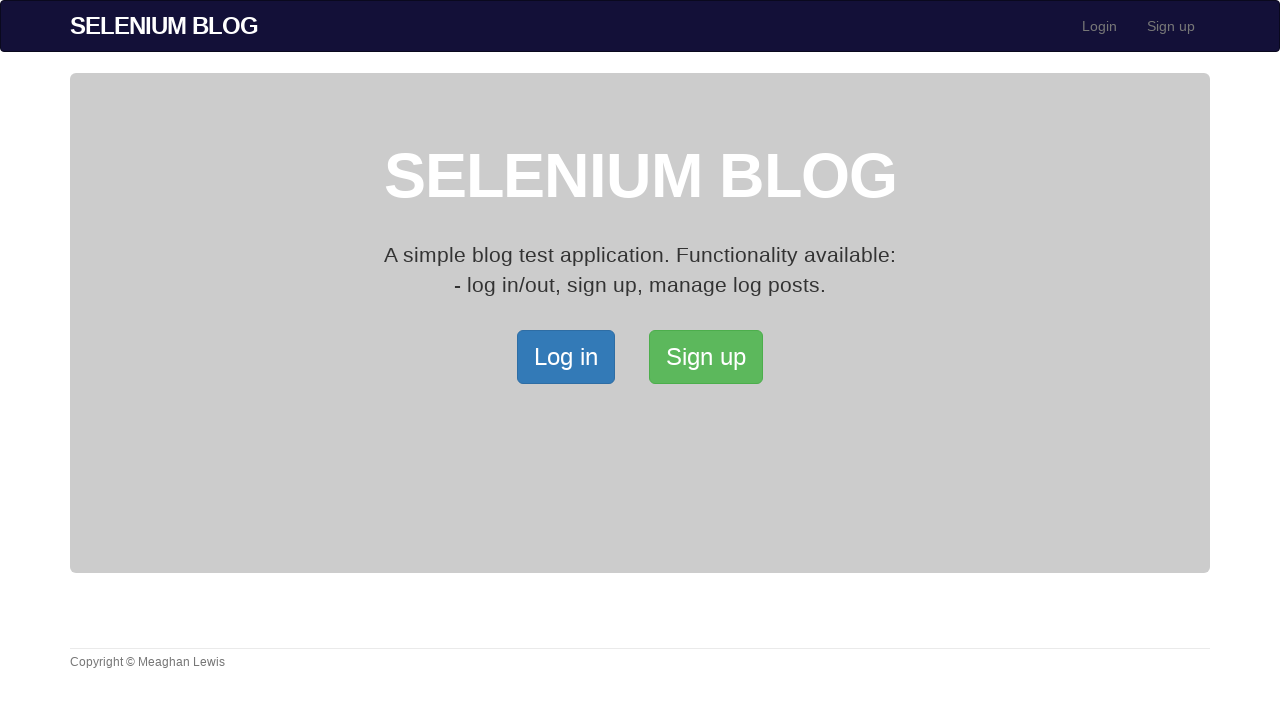

Clicked Signup button to open the Signup page at (706, 357) on xpath=/html/body/div[2]/div/a[2]
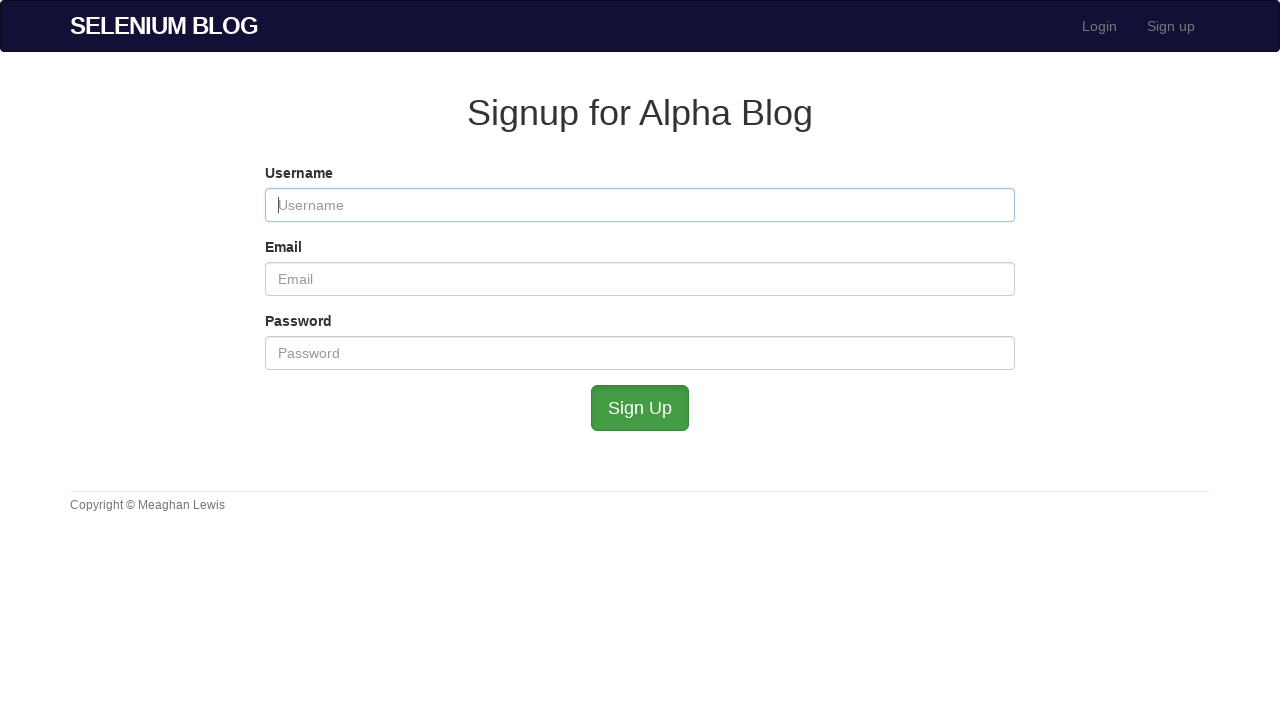

Filled username field with 'TestUser159' on #user_username
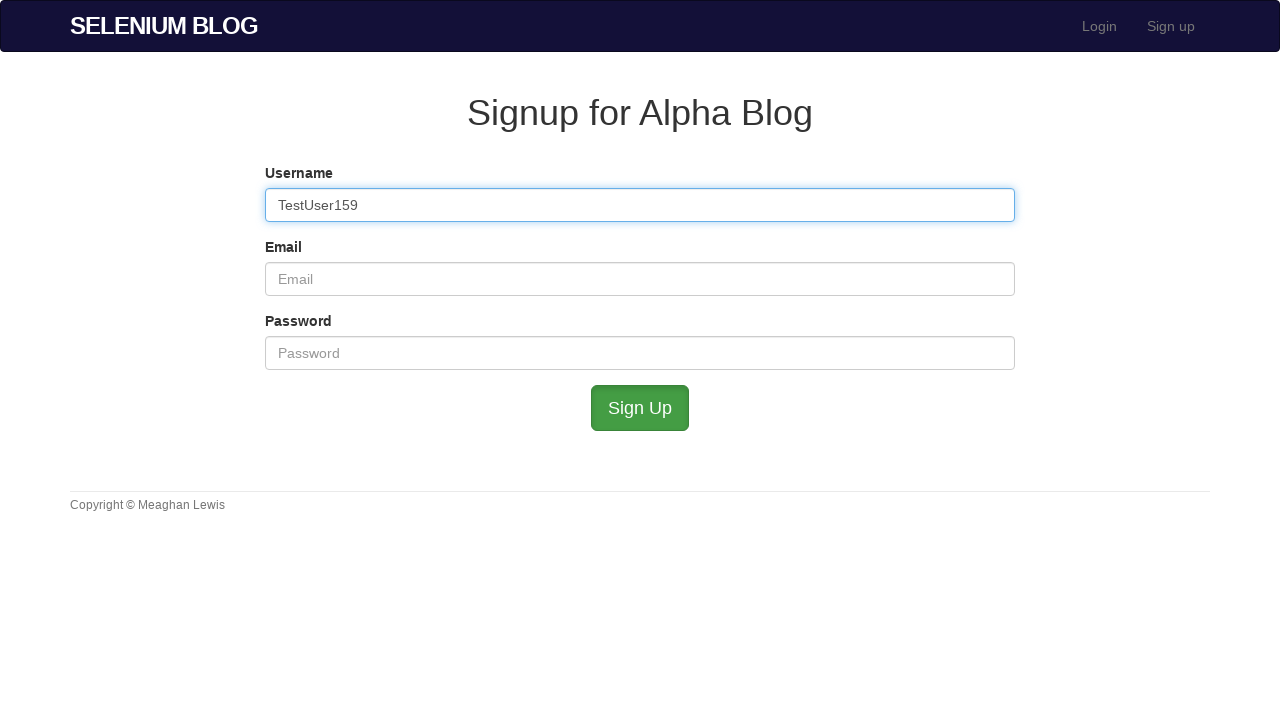

Filled email field with 'testuser159@example.com' on #user_email
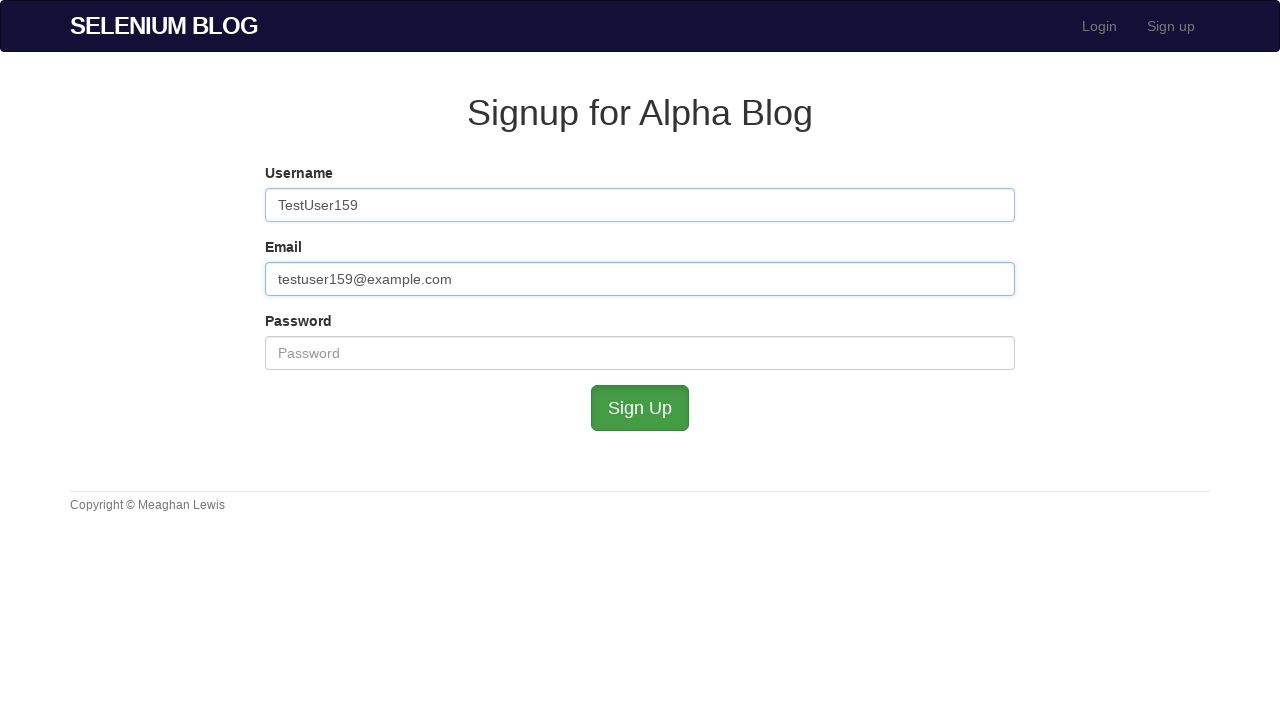

Left password field empty for validation testing on #user_password
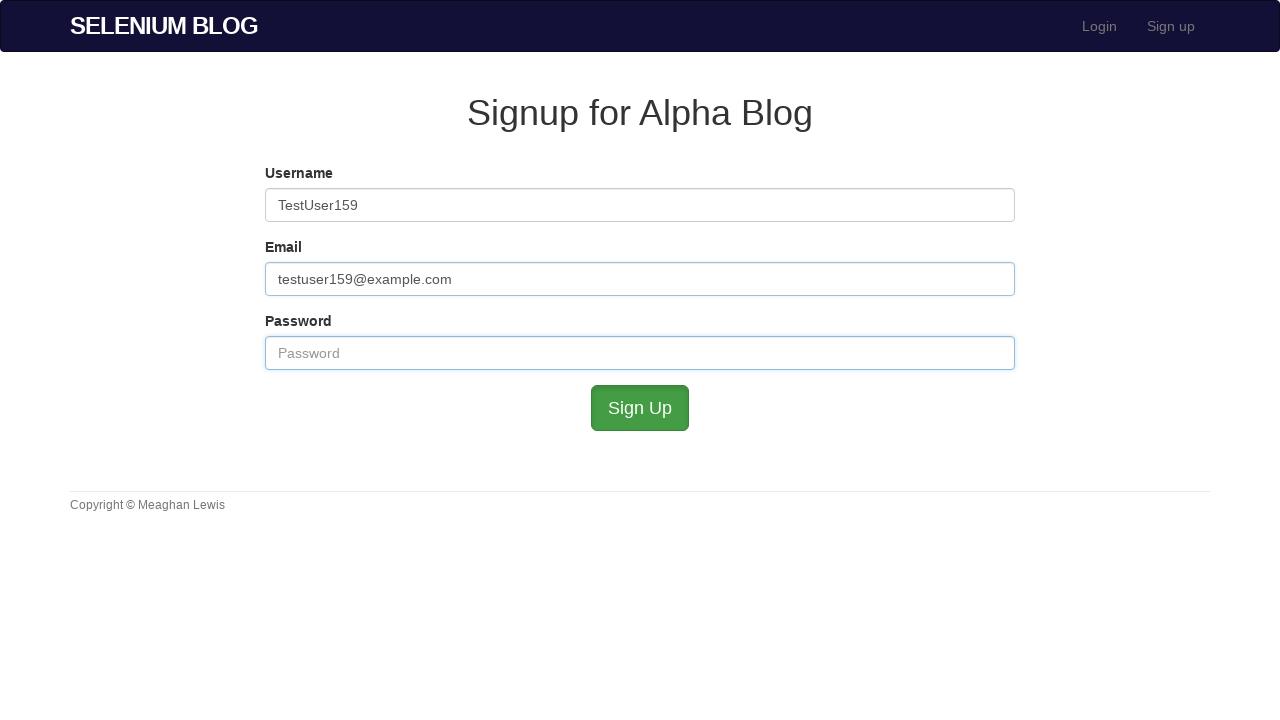

Attempted to submit signup form with empty password at (640, 408) on #submit
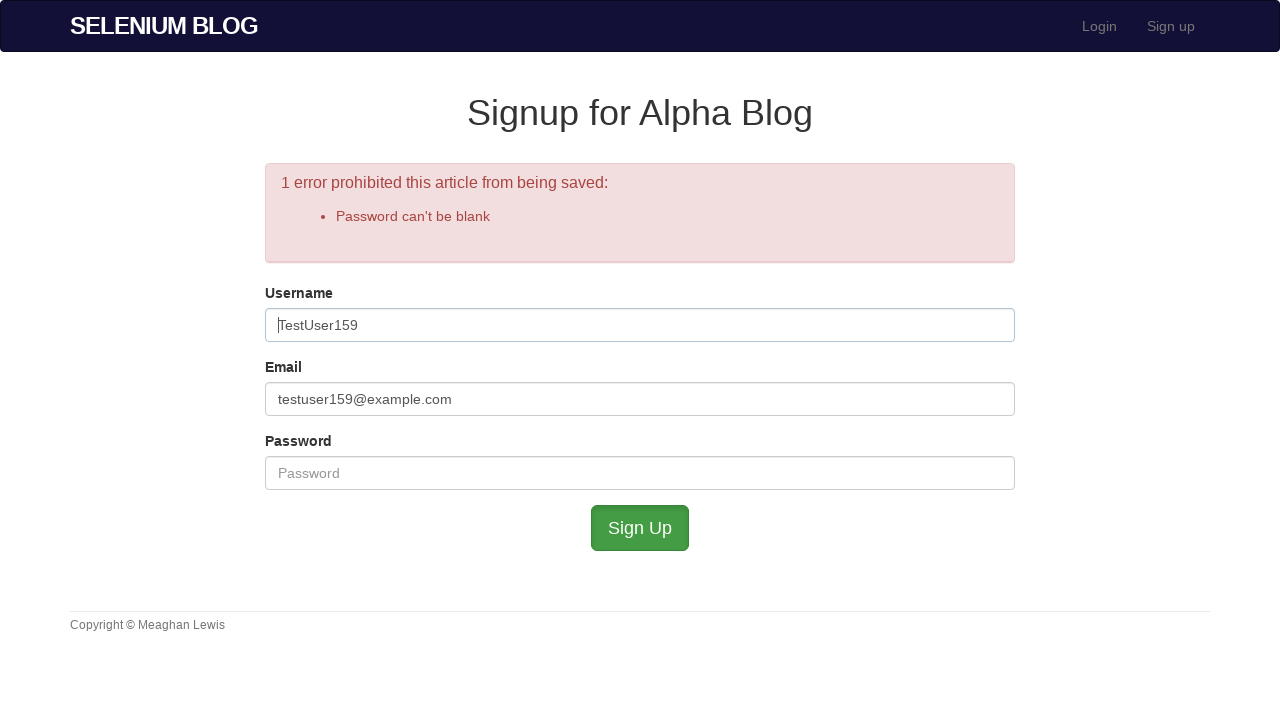

Cleared username field on #user_username
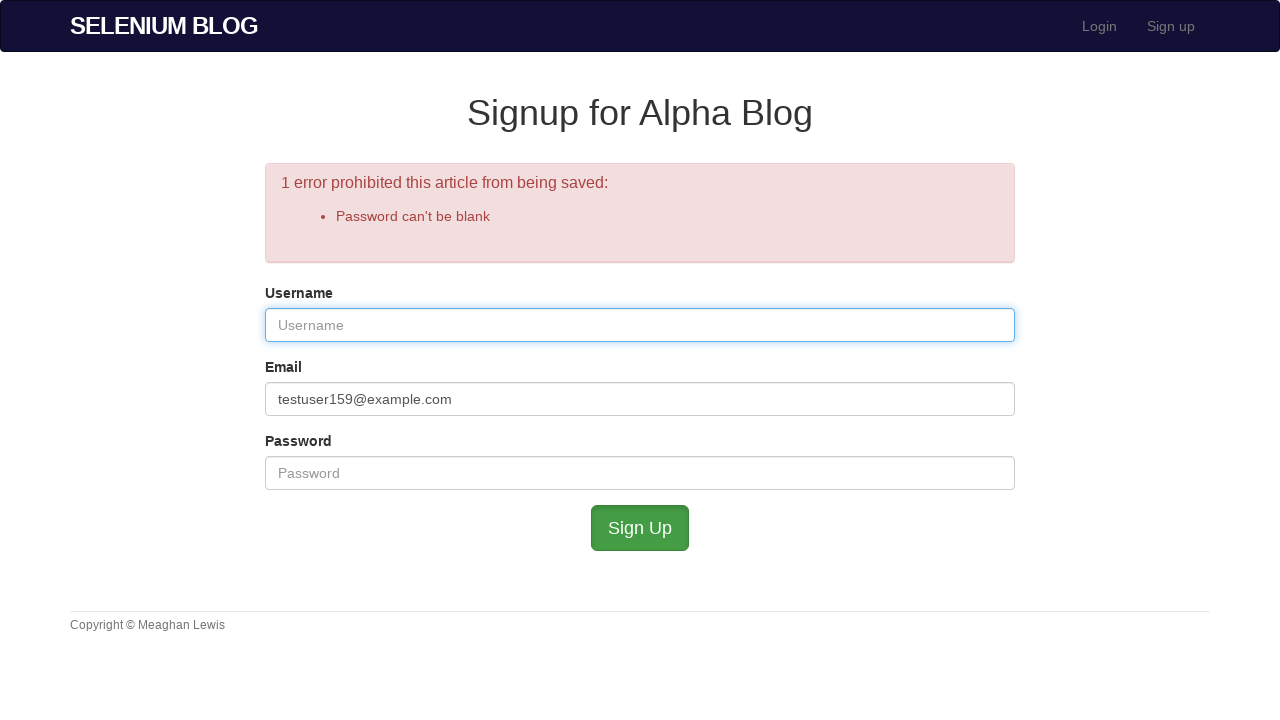

Cleared email field on #user_email
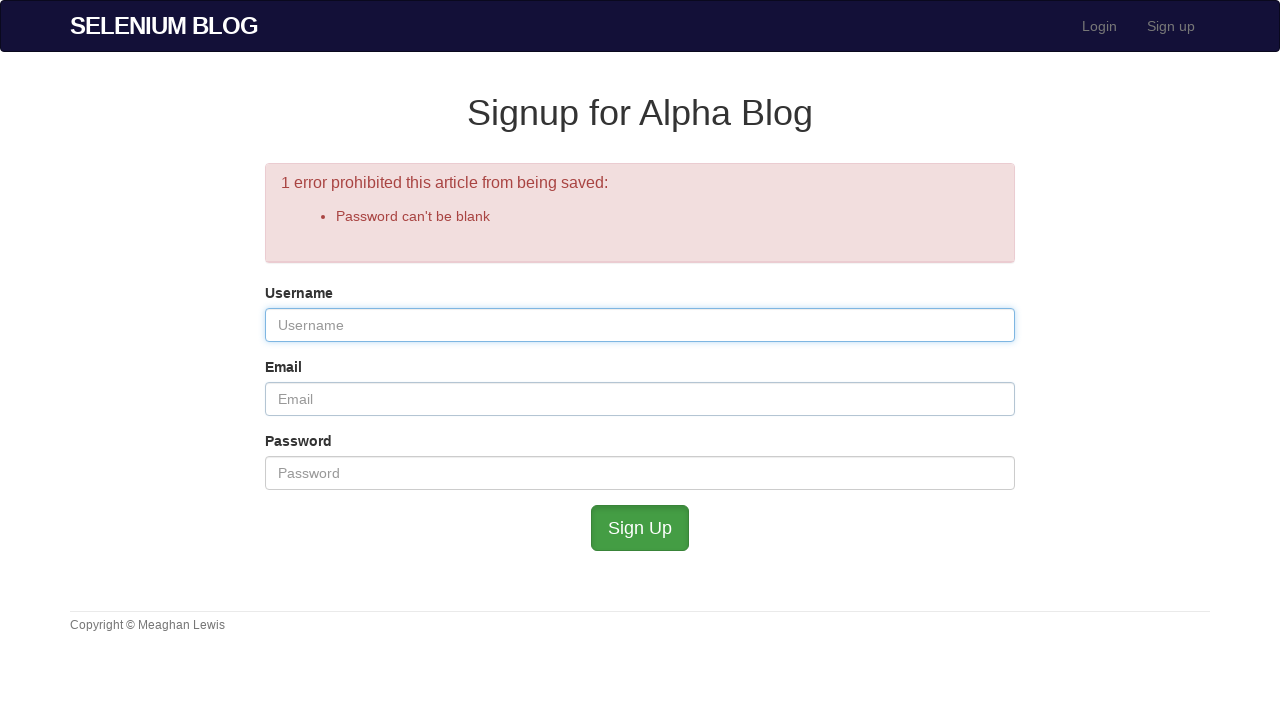

Cleared password field on #user_password
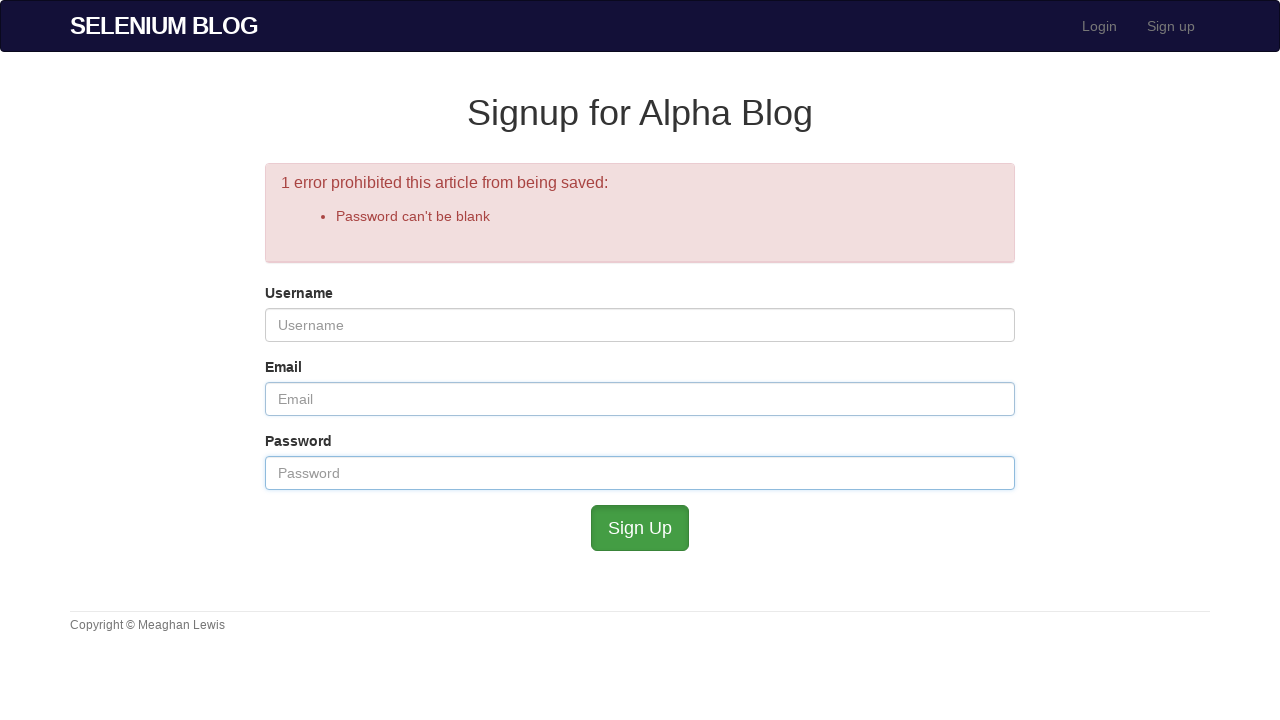

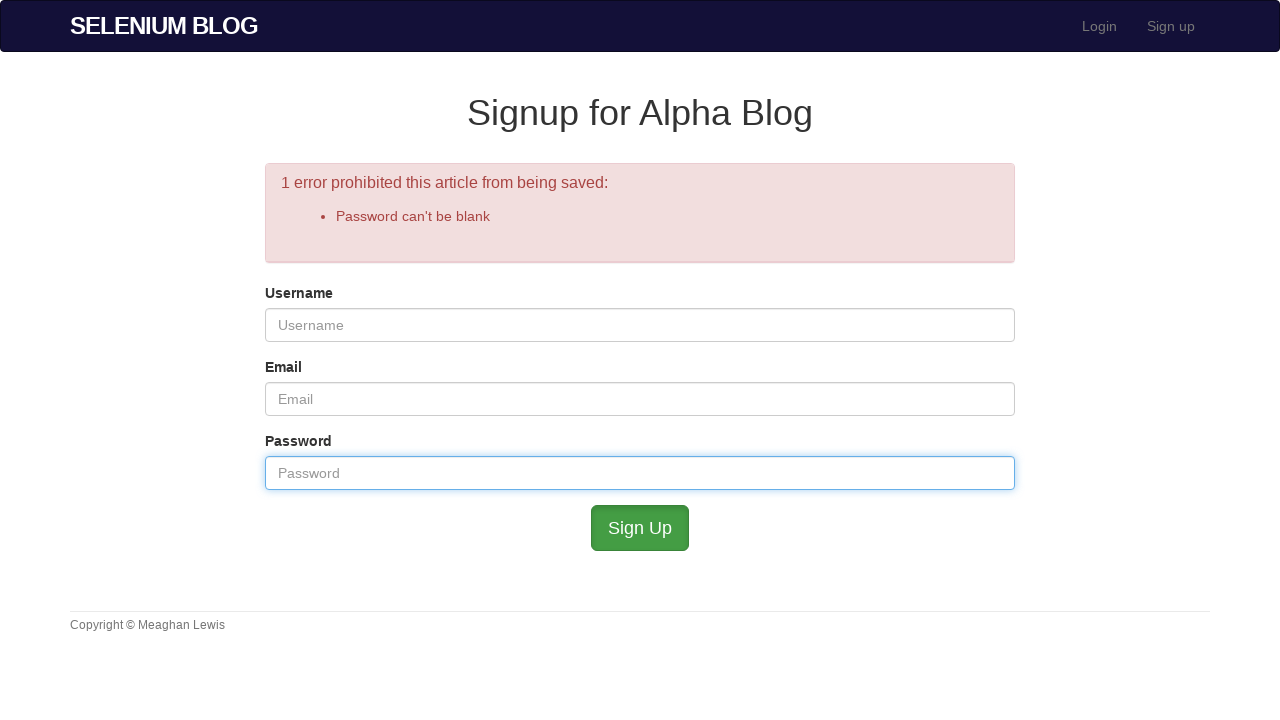